Navigates to the Soft (Софт) section of the blog by clicking the link and verifies the page URL and heading

Starting URL: https://htmlacademy.ru/blog/junior

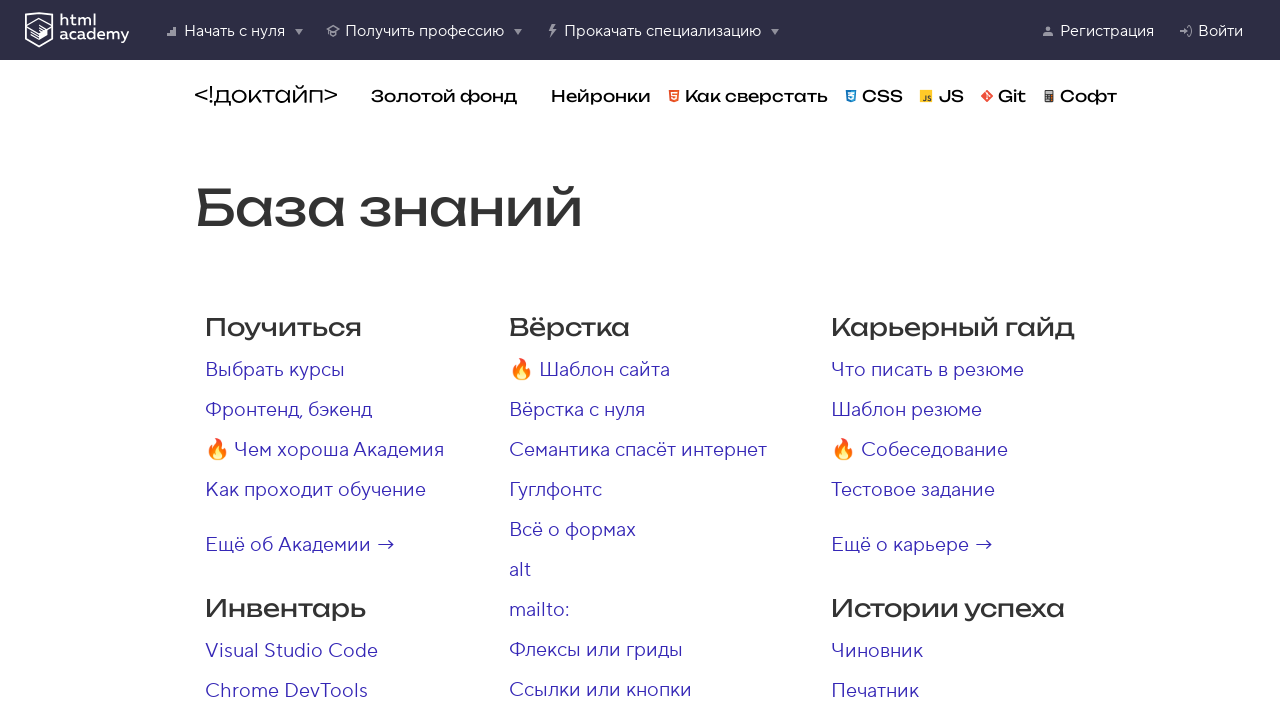

Clicked on 'Софт' link in blog navigation at (1080, 96) on text=Софт
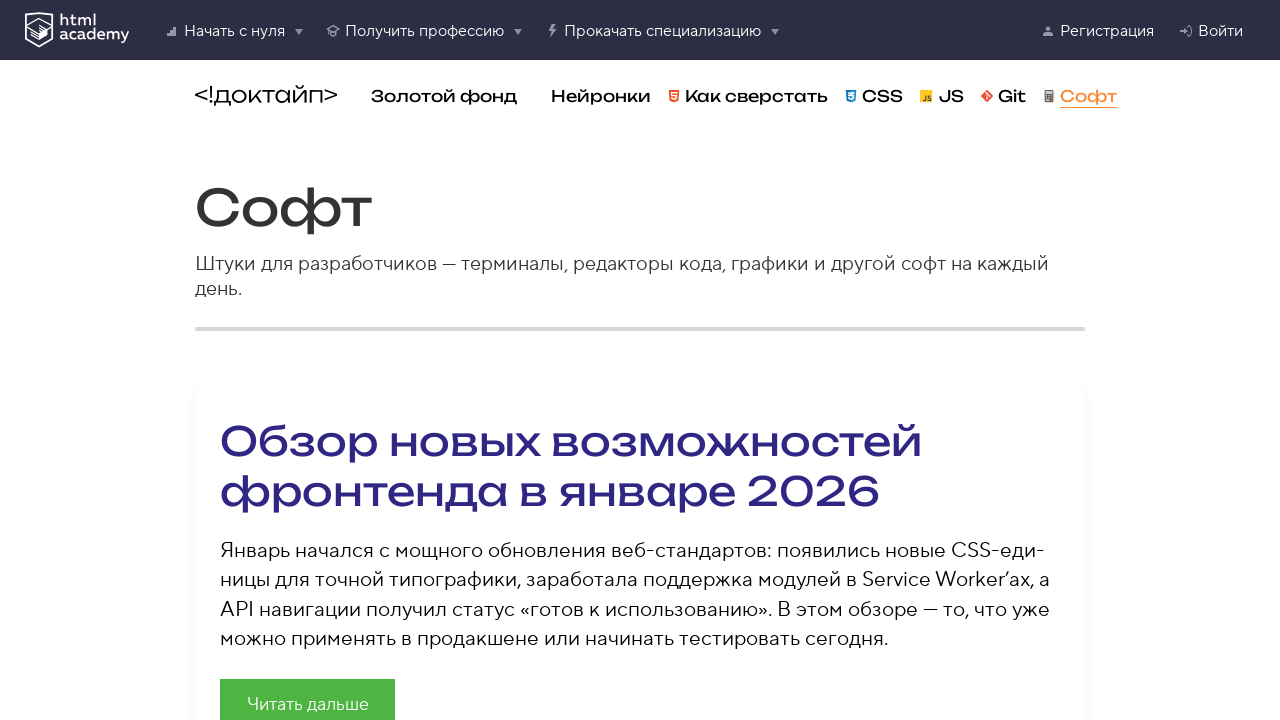

Successfully navigated to Soft section at https://htmlacademy.ru/blog/soft
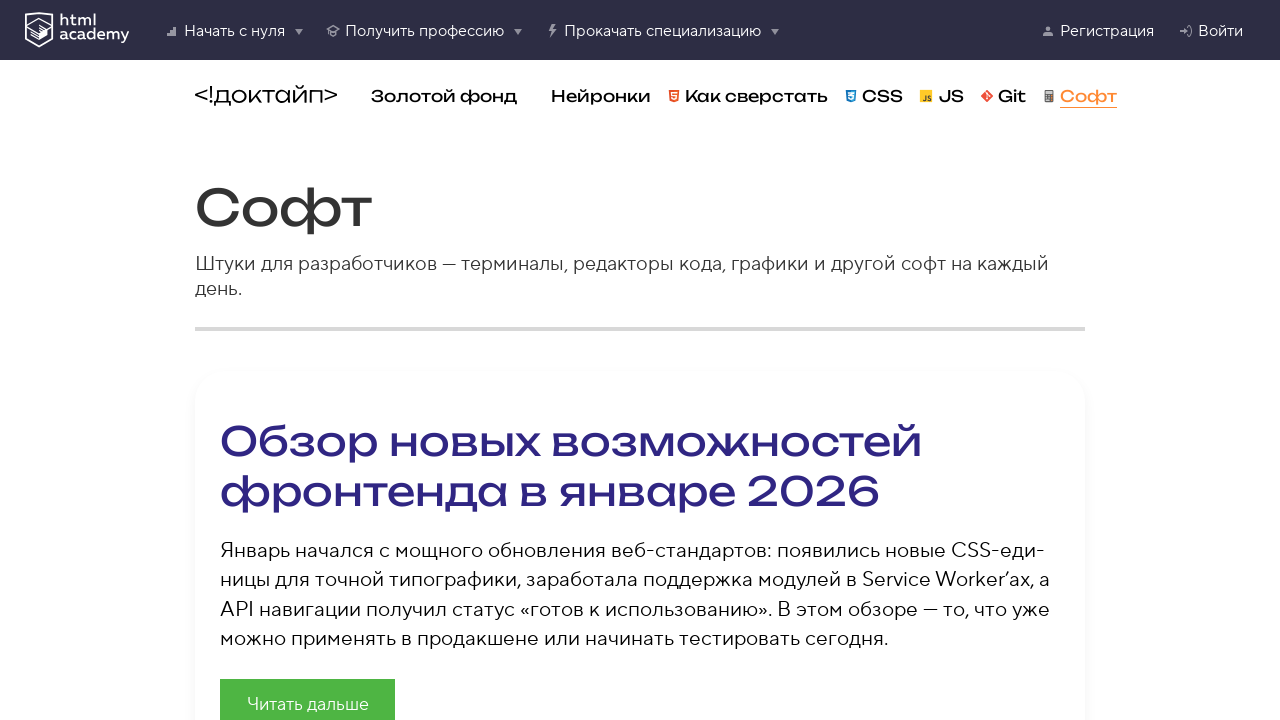

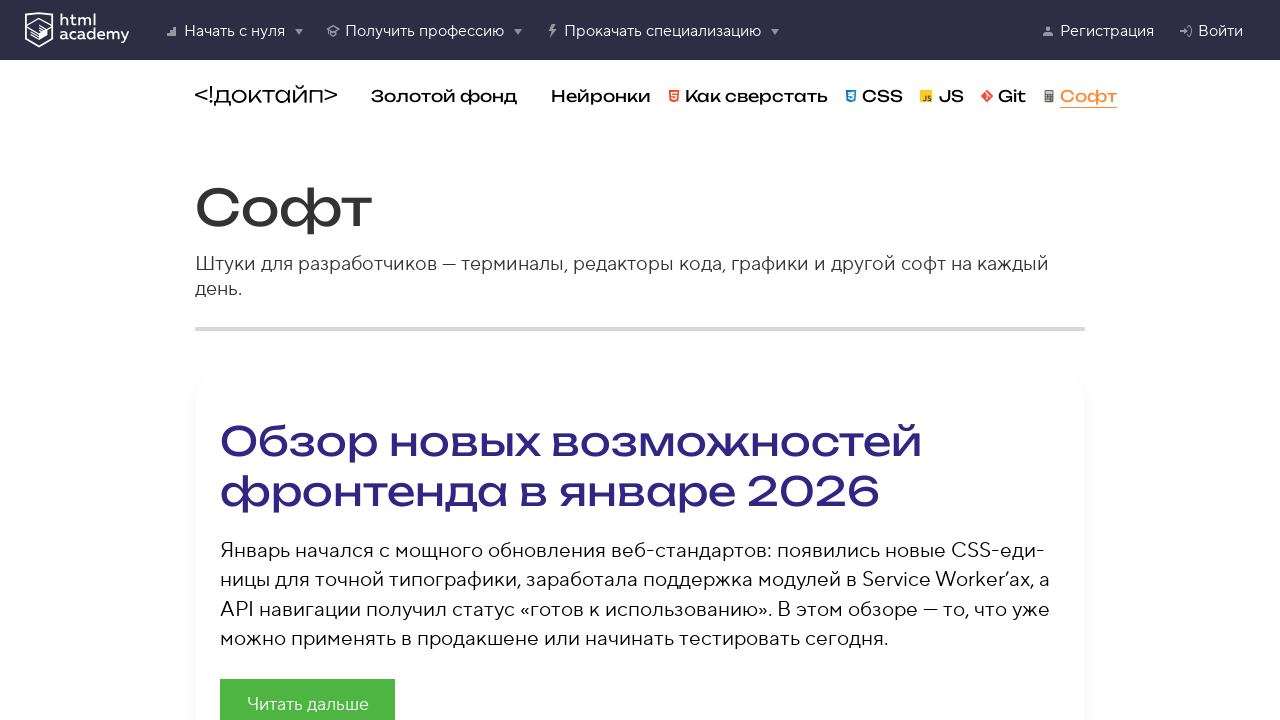